Tests different types of JavaScript alert handling including simple alerts, confirmation dialogs with OK/Cancel, and prompt dialogs with text input

Starting URL: https://demo.automationtesting.in/Alerts.html

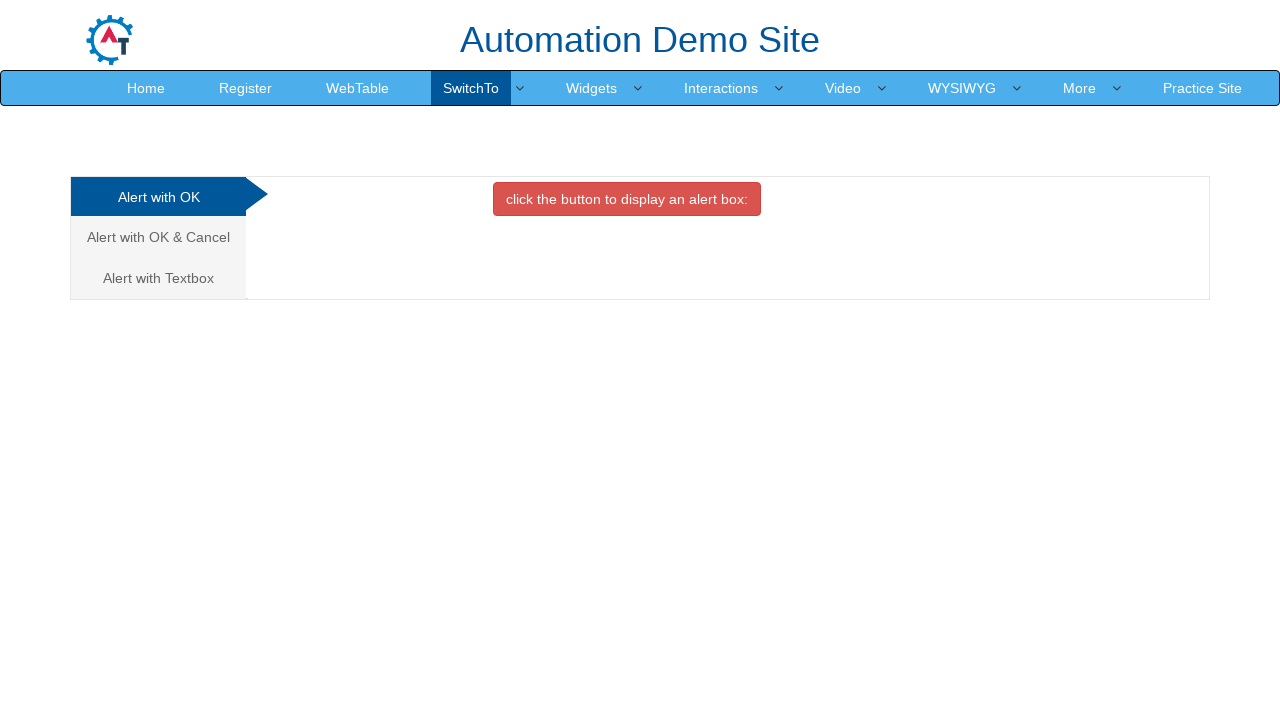

Clicked simple alert box button at (627, 199) on xpath=//button[contains(text(),'alert box:')]
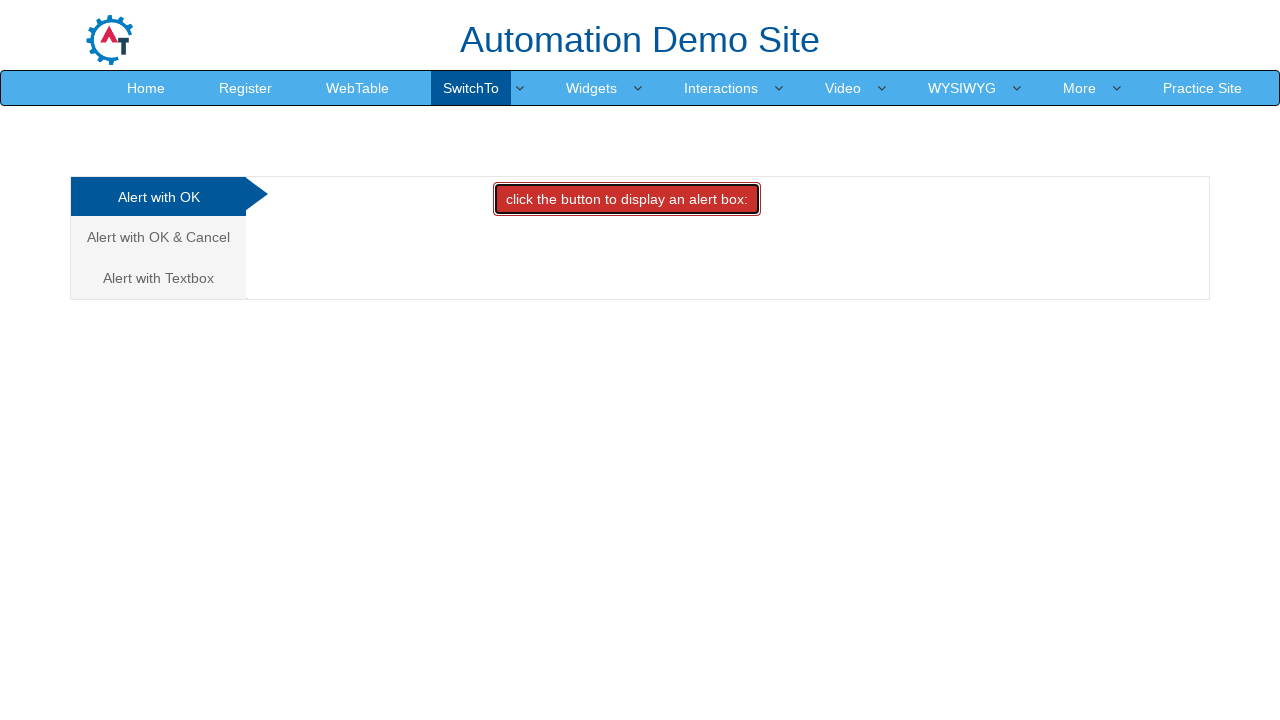

Set up dialog handler to accept alerts
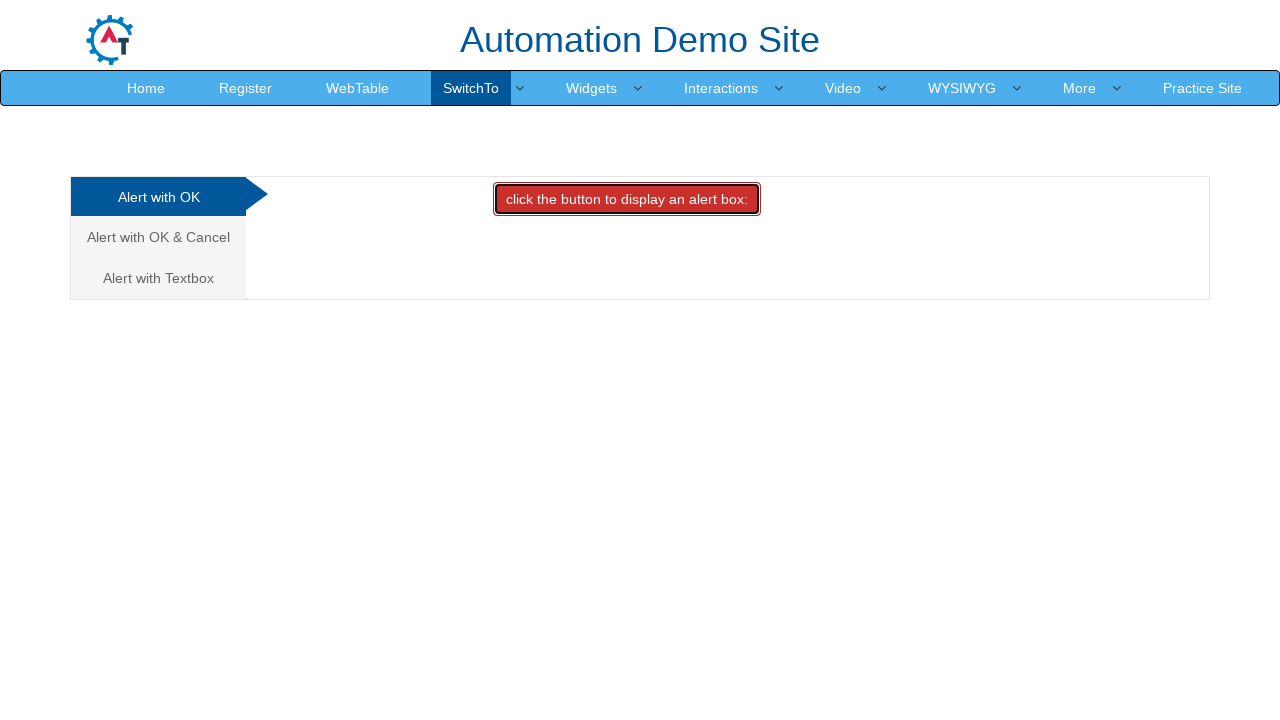

Waited for simple alert to be handled
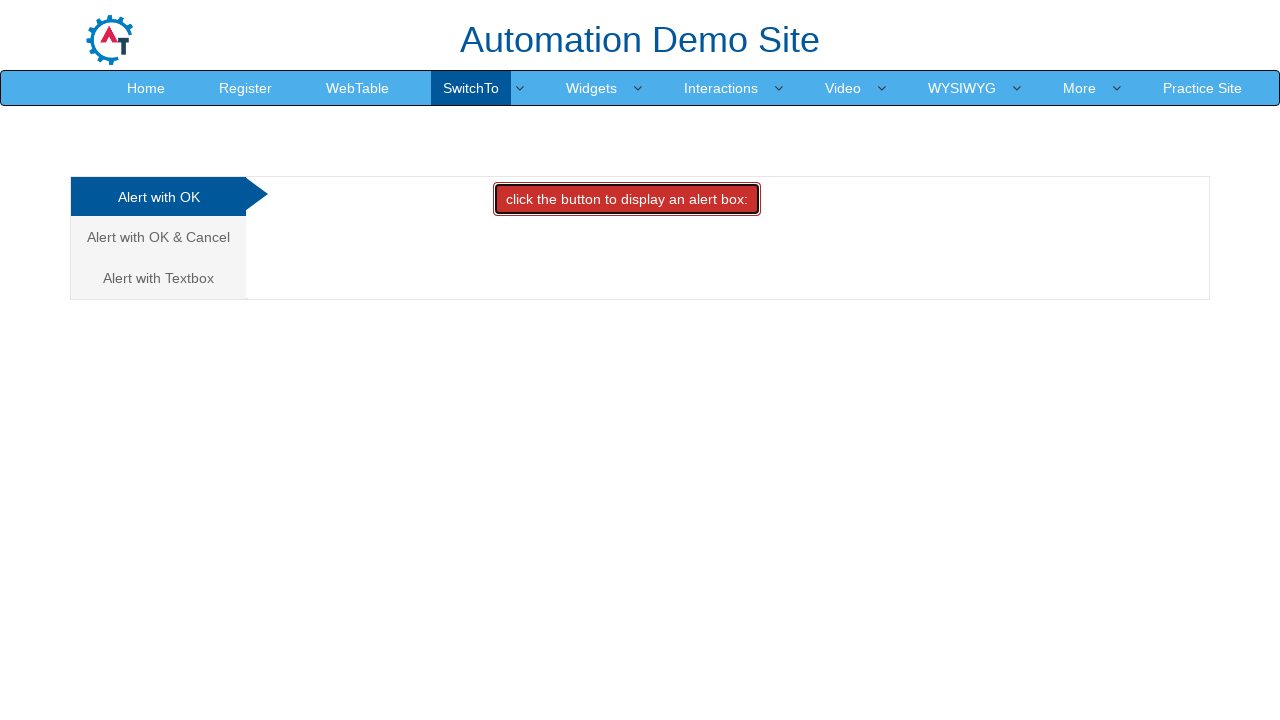

Clicked link to navigate to confirmation alert section at (158, 237) on xpath=//a[contains(text(),'Alert with OK & Cancel')]
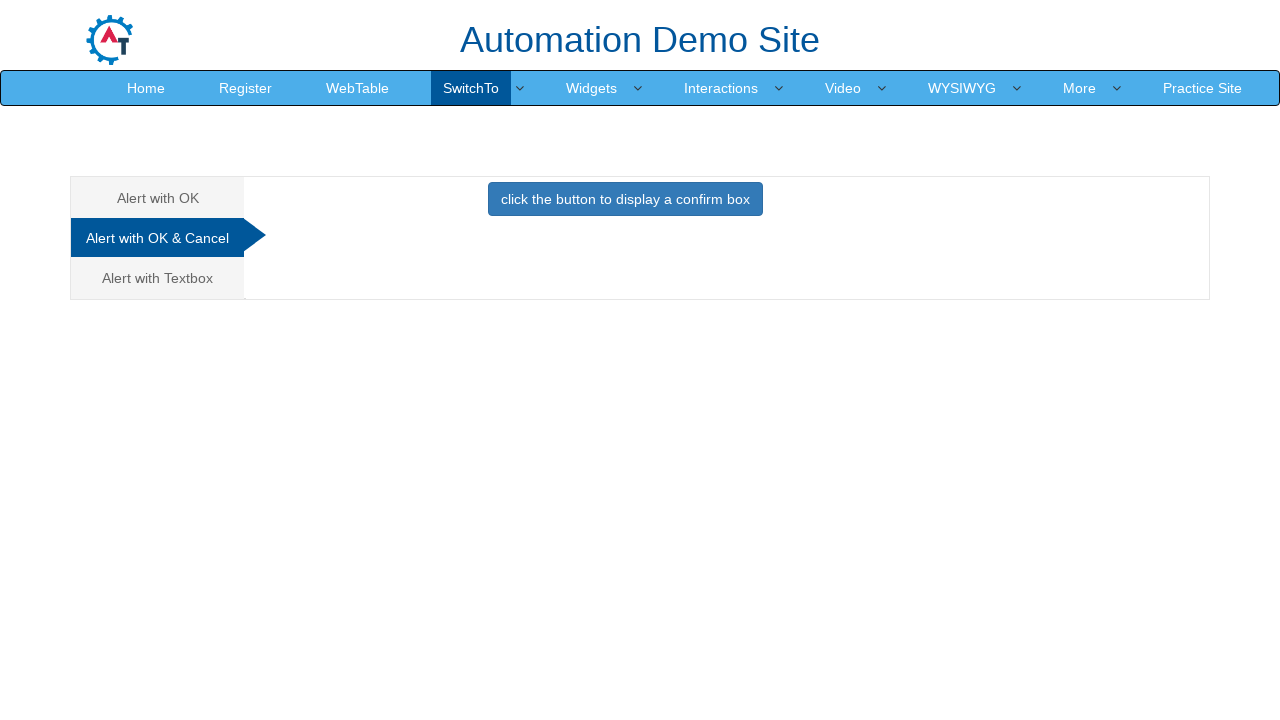

Clicked confirmation dialog box button at (625, 199) on xpath=//button[contains(text(),'confirm box')]
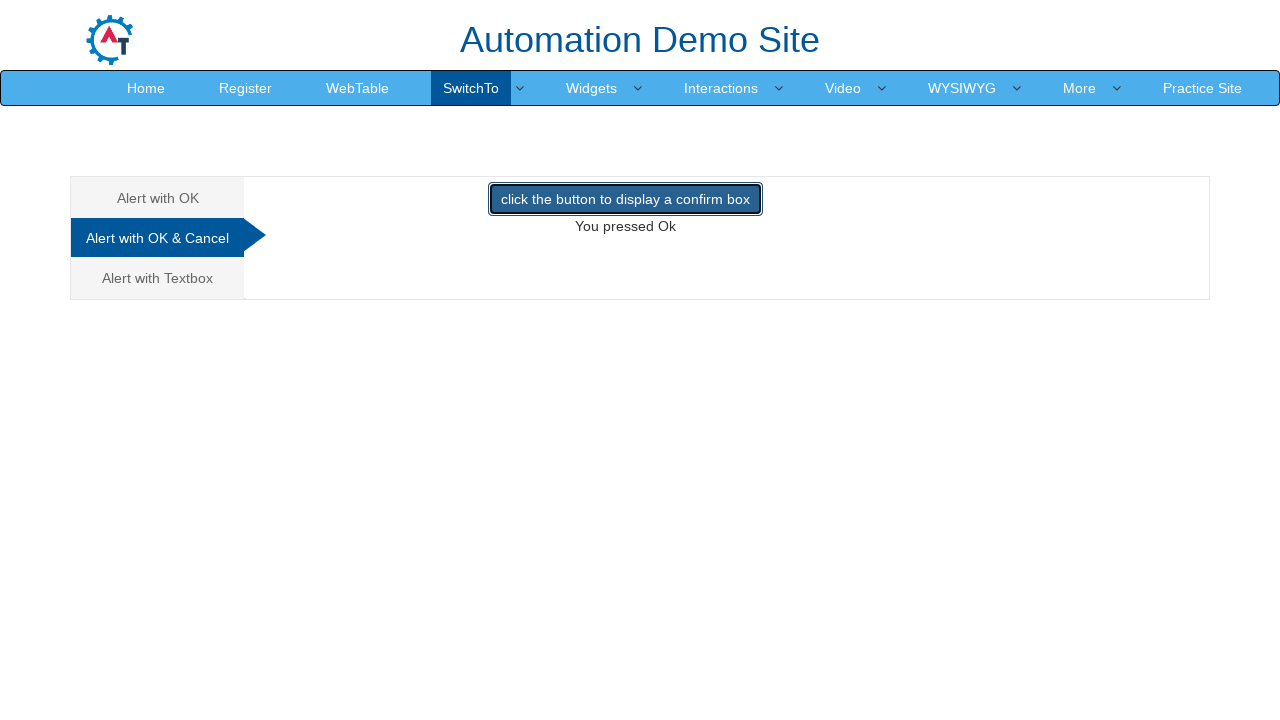

Set up dialog handler to dismiss/cancel confirmation dialogs
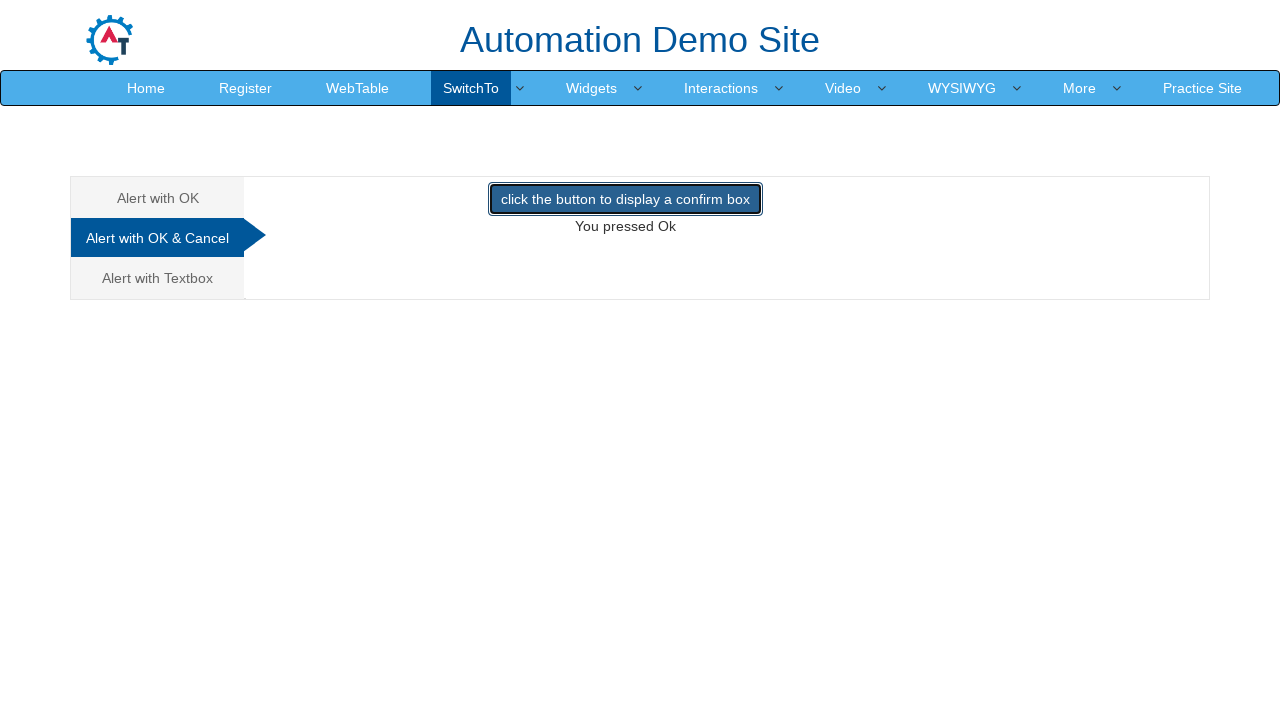

Waited for confirmation dialog to be dismissed
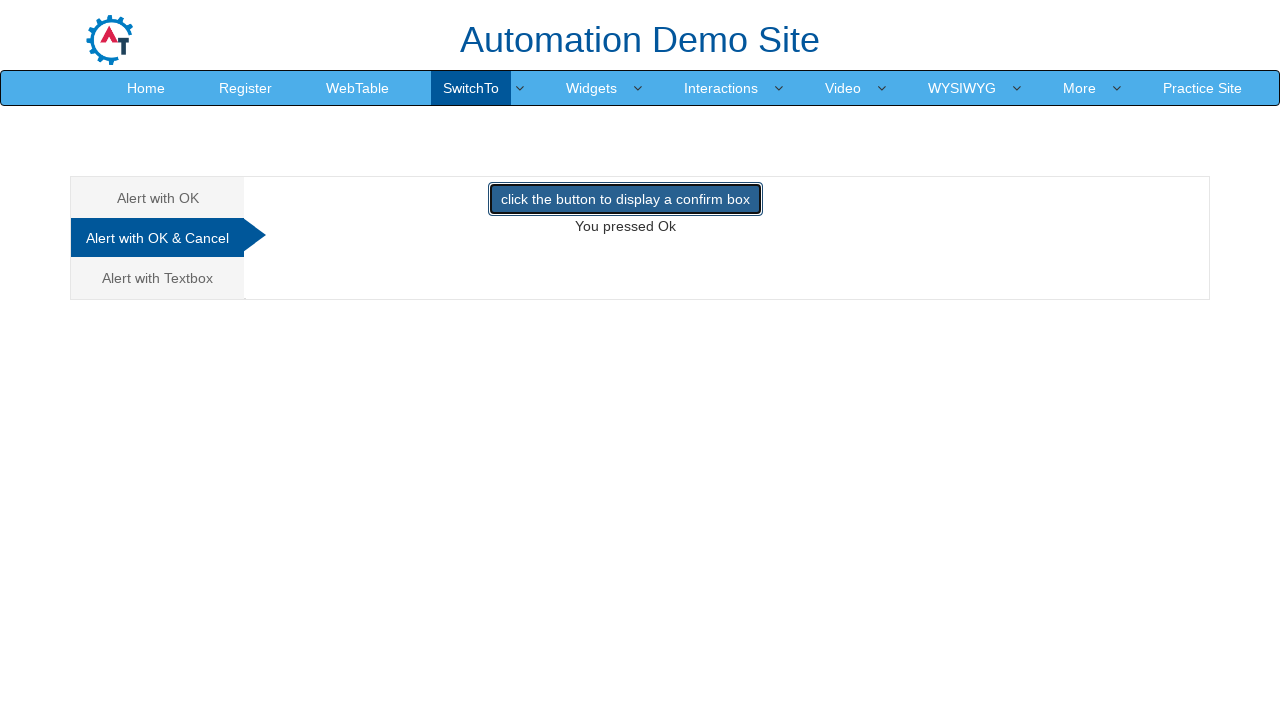

Removed confirmation dialog handler
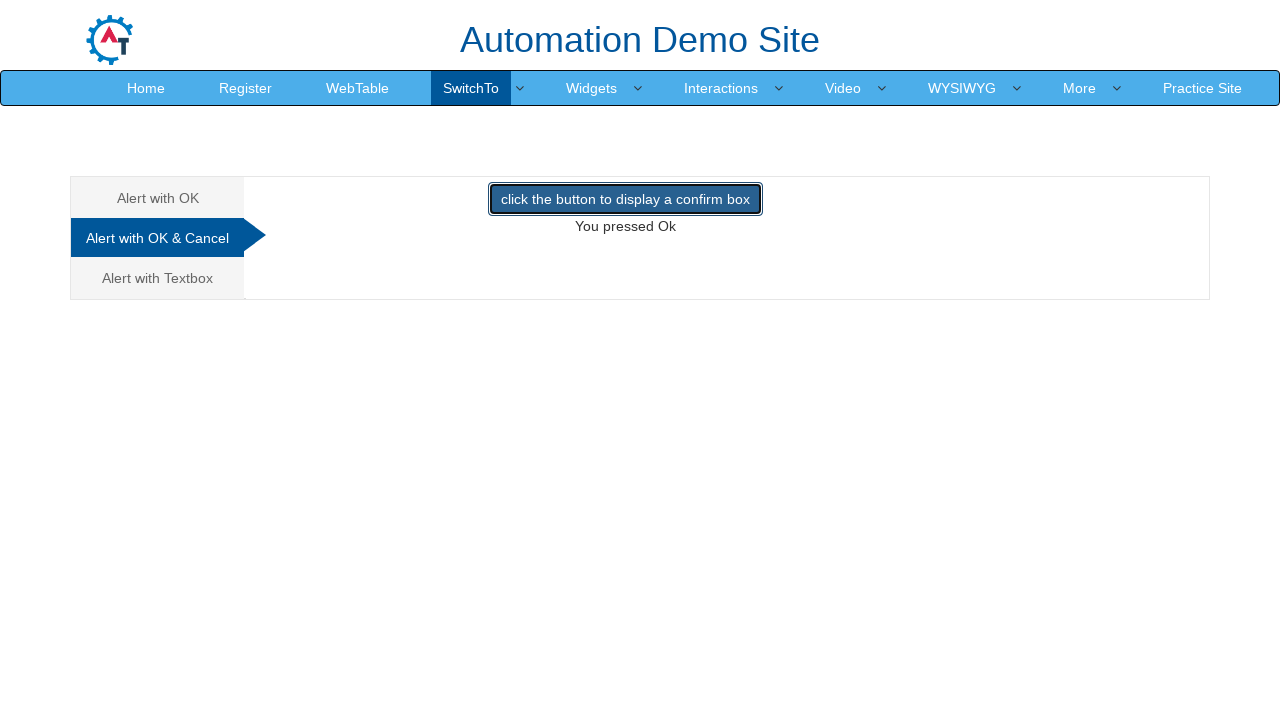

Clicked link to navigate to prompt alert section at (158, 278) on xpath=//a[contains(text(),'Alert with Textbox')]
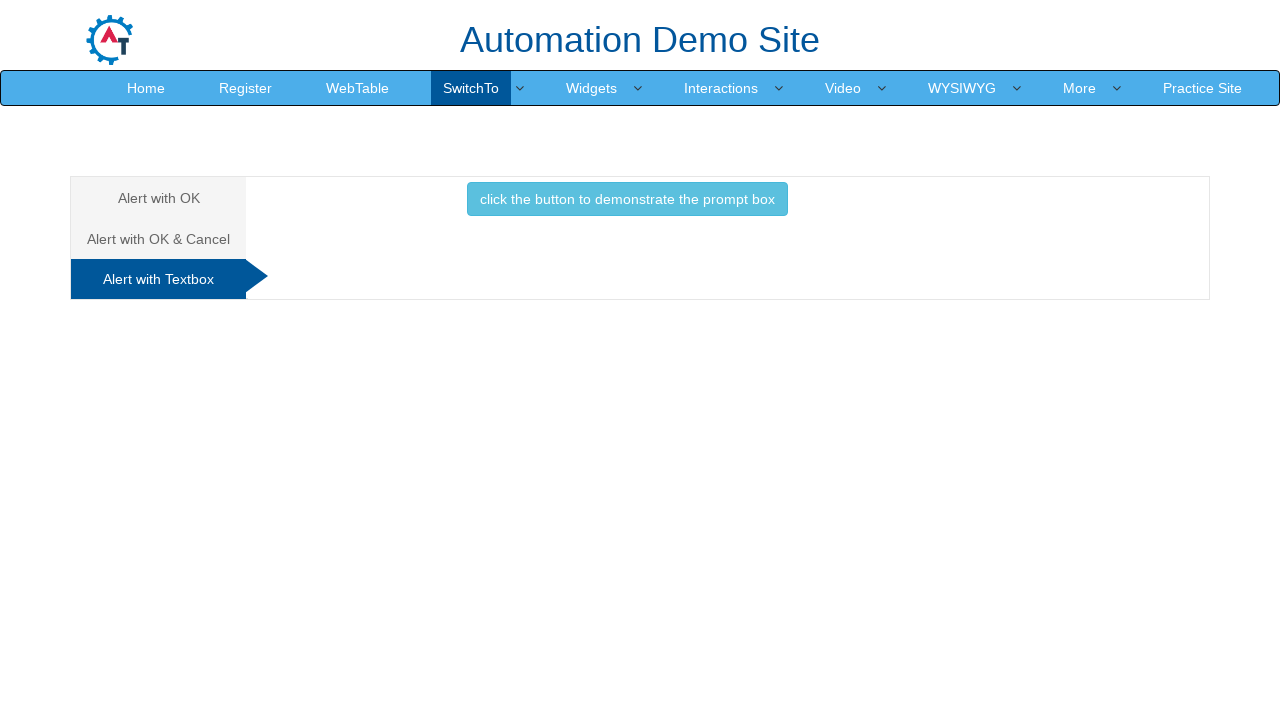

Clicked prompt dialog box button at (627, 199) on xpath=//button[contains(text(),'prompt box')]
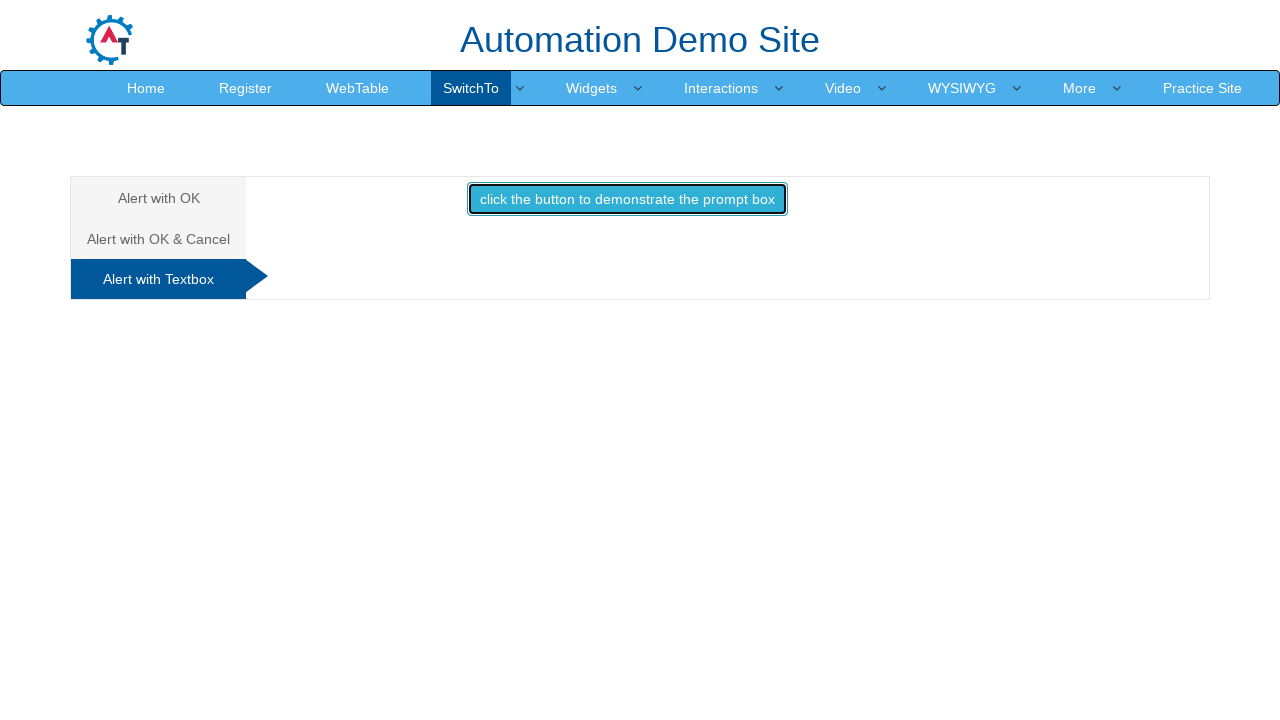

Set up dialog handler to accept prompt with text input 'Yatrik'
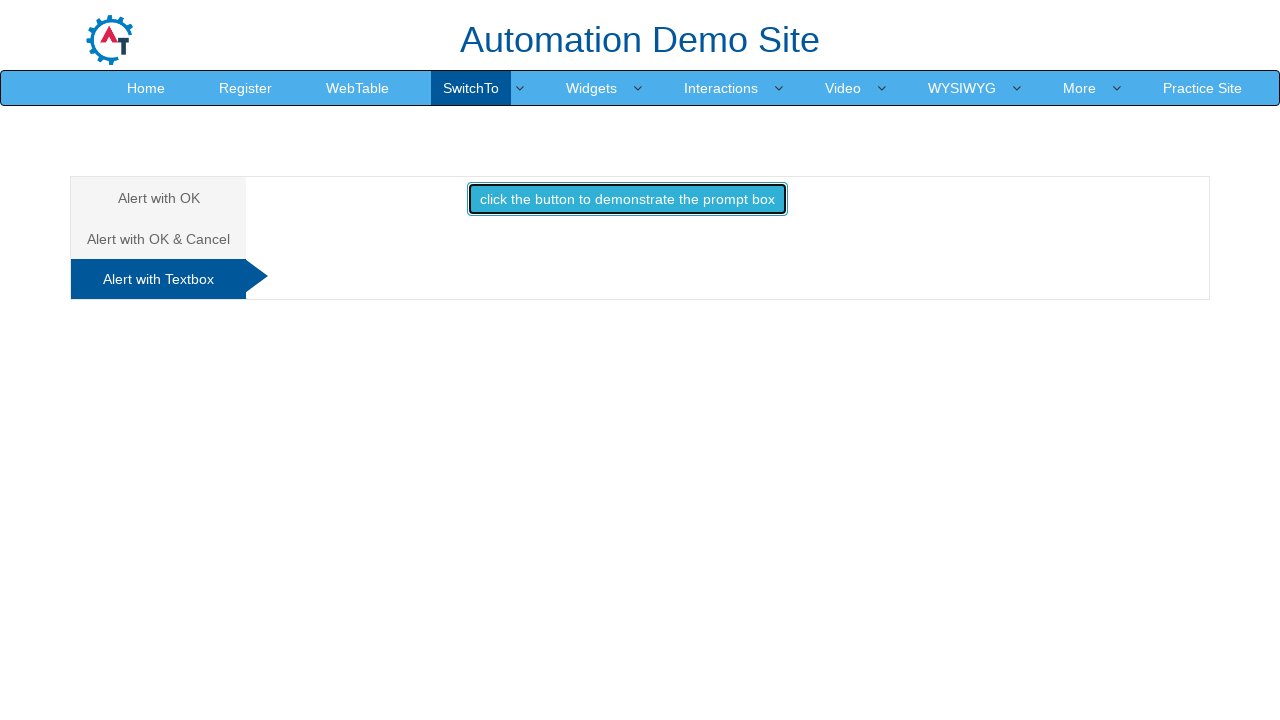

Waited for prompt dialog to be accepted with text input
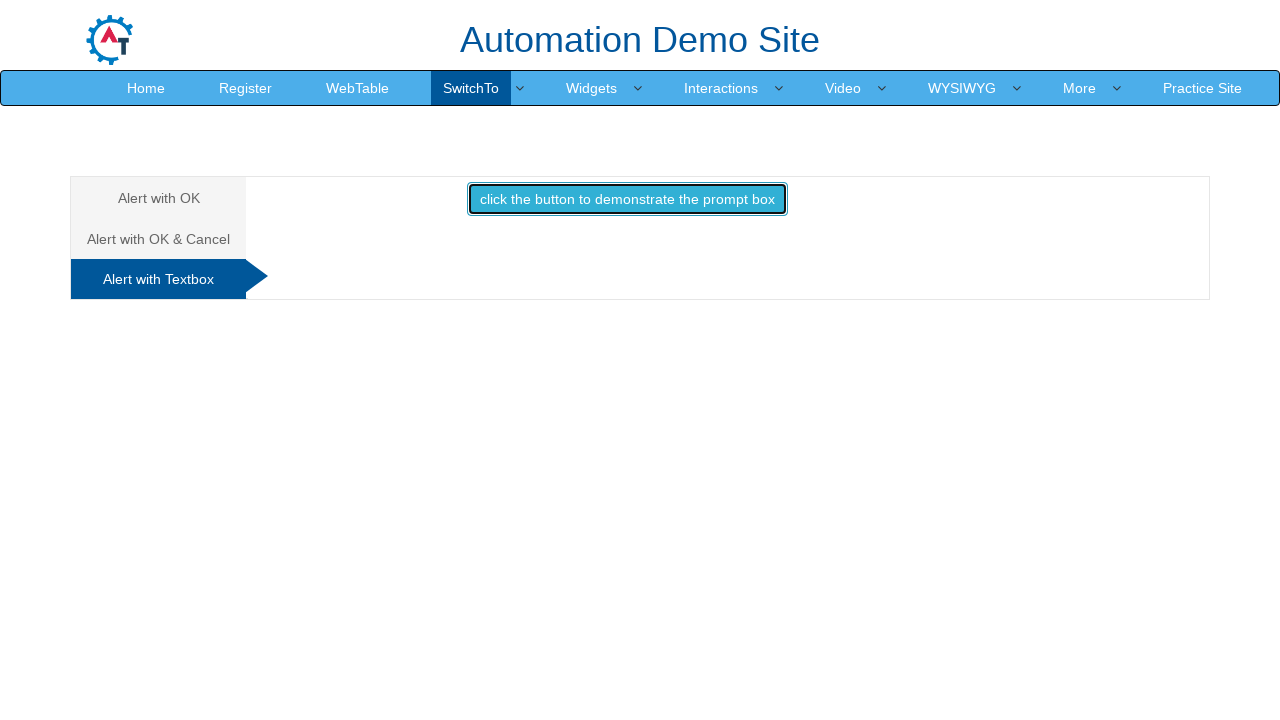

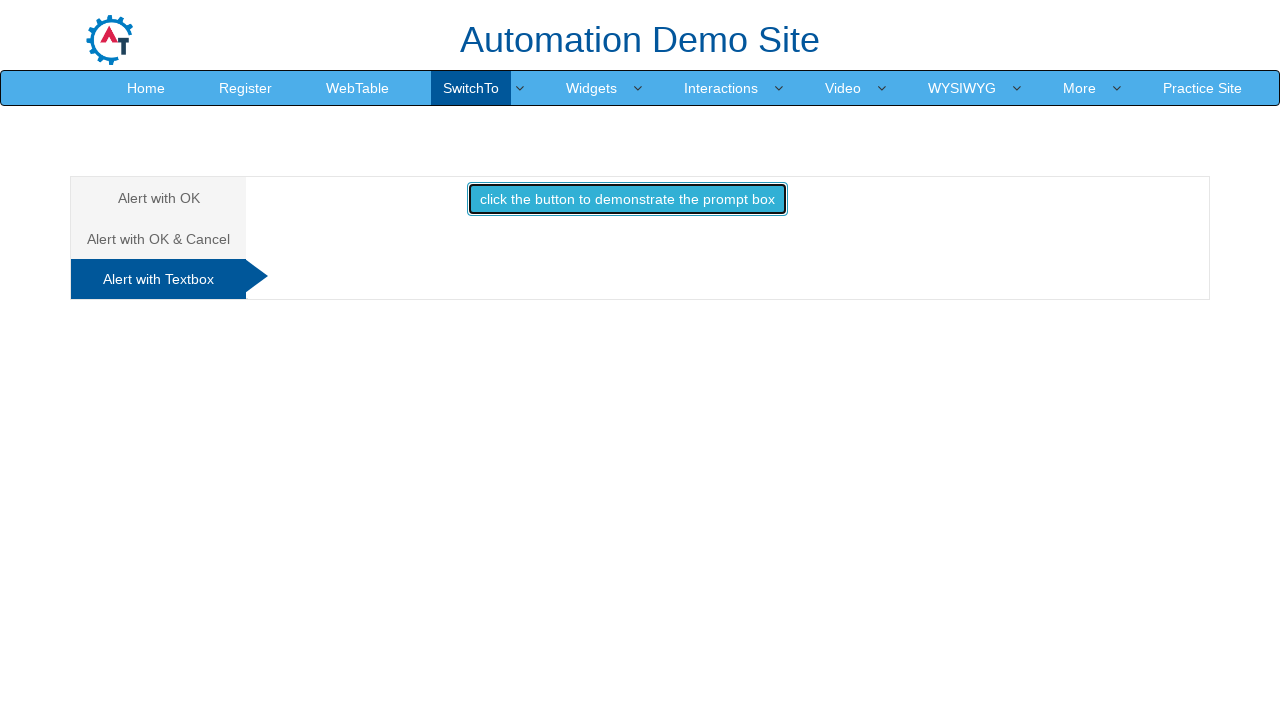